Navigates to a JPL Space image gallery page and clicks the button to view the full featured image.

Starting URL: https://data-class-jpl-space.s3.amazonaws.com/JPL_Space/index.html

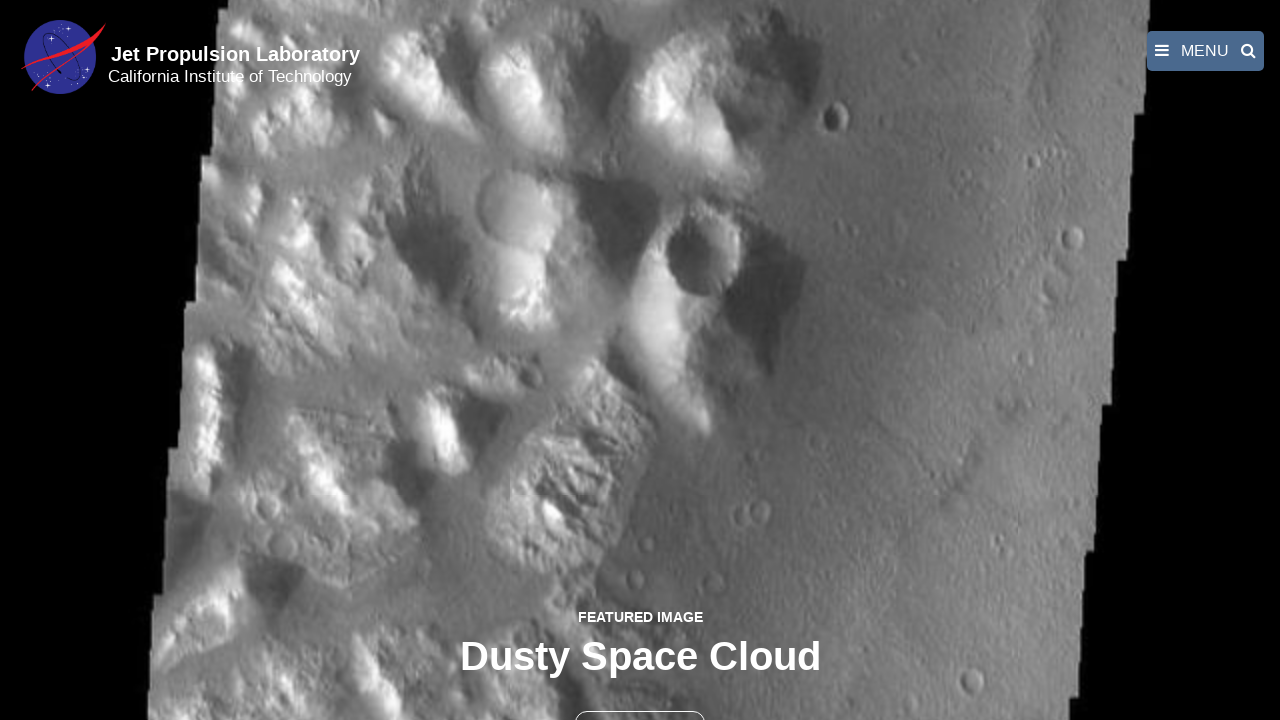

Navigated to JPL Space image gallery page
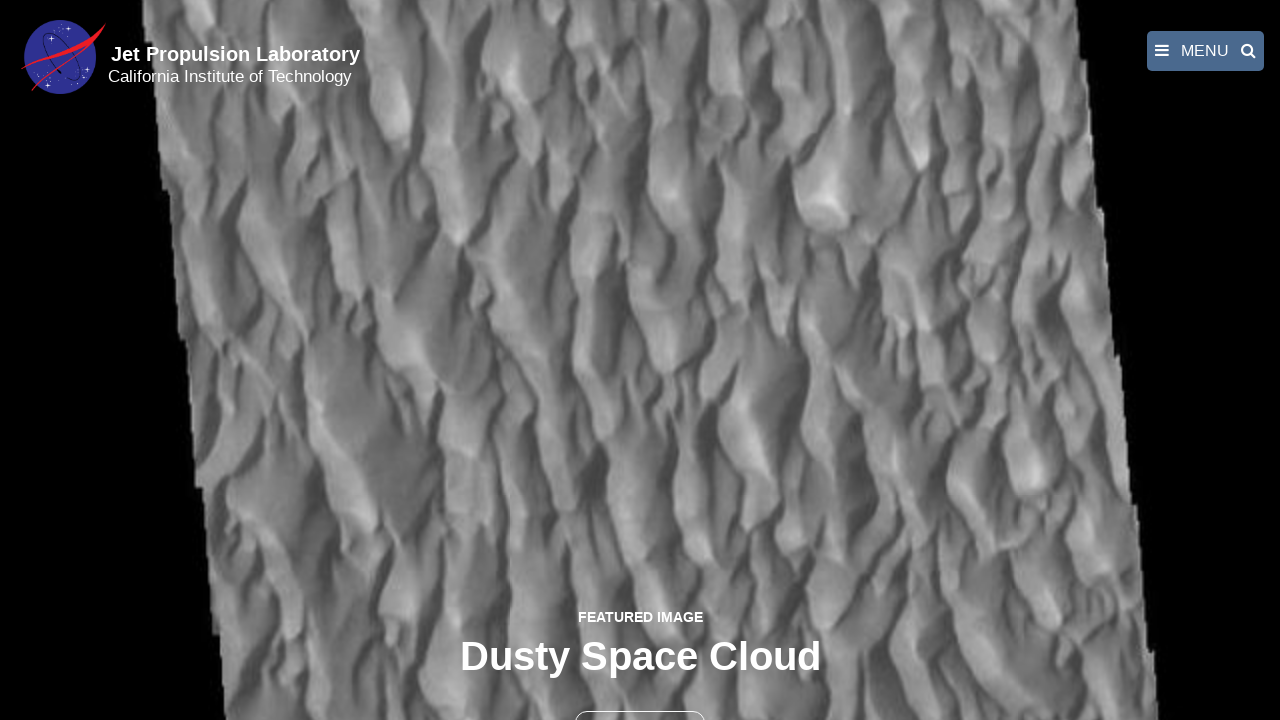

Clicked the button to view full featured image at (640, 699) on button >> nth=1
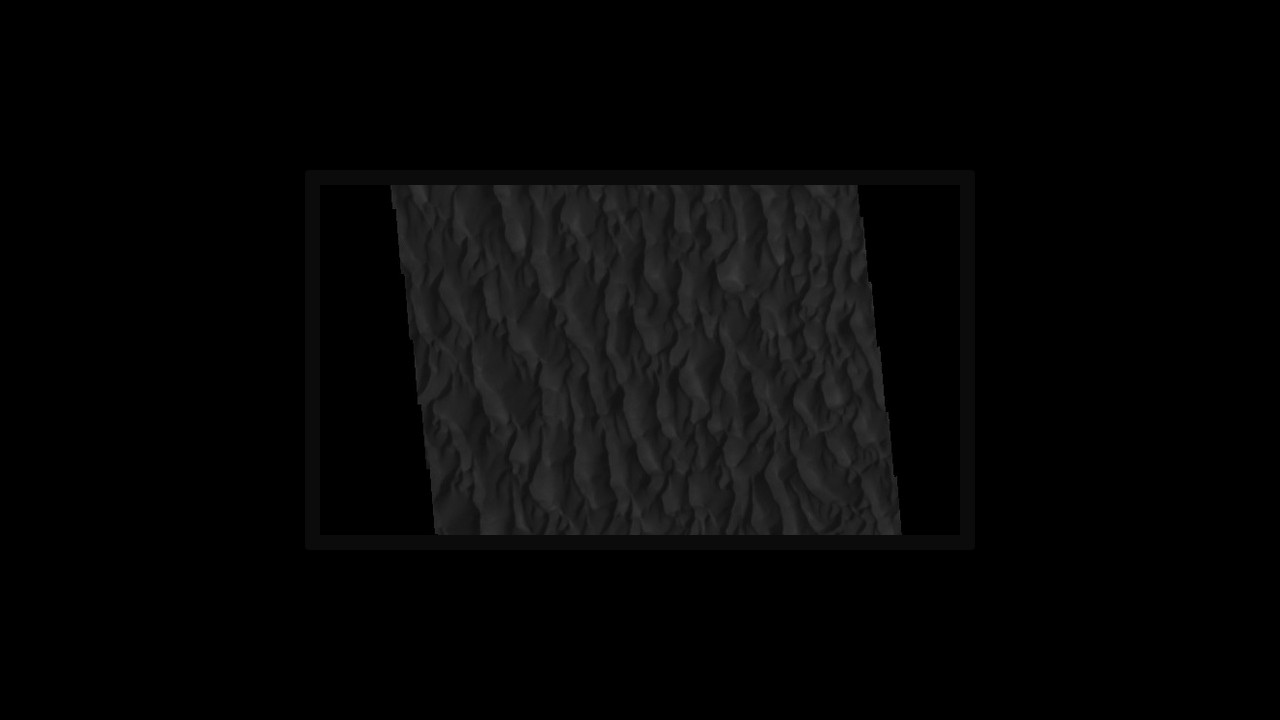

Full featured image loaded in fancybox viewer
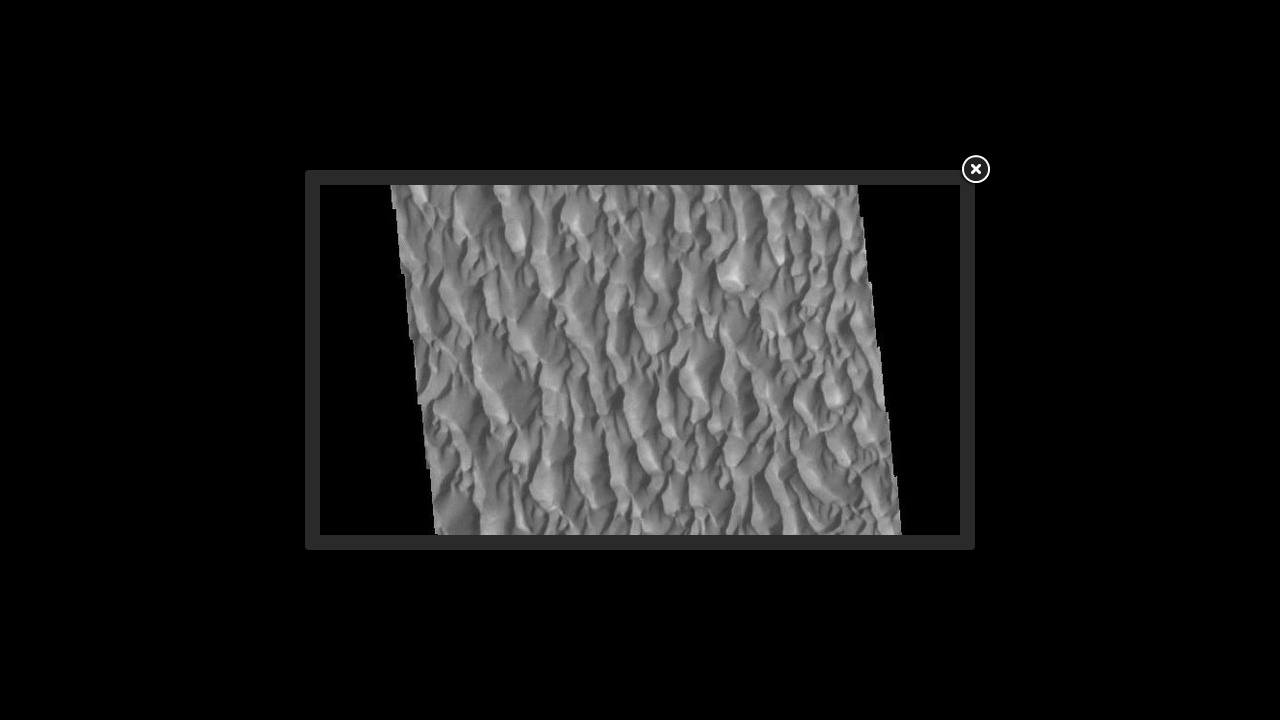

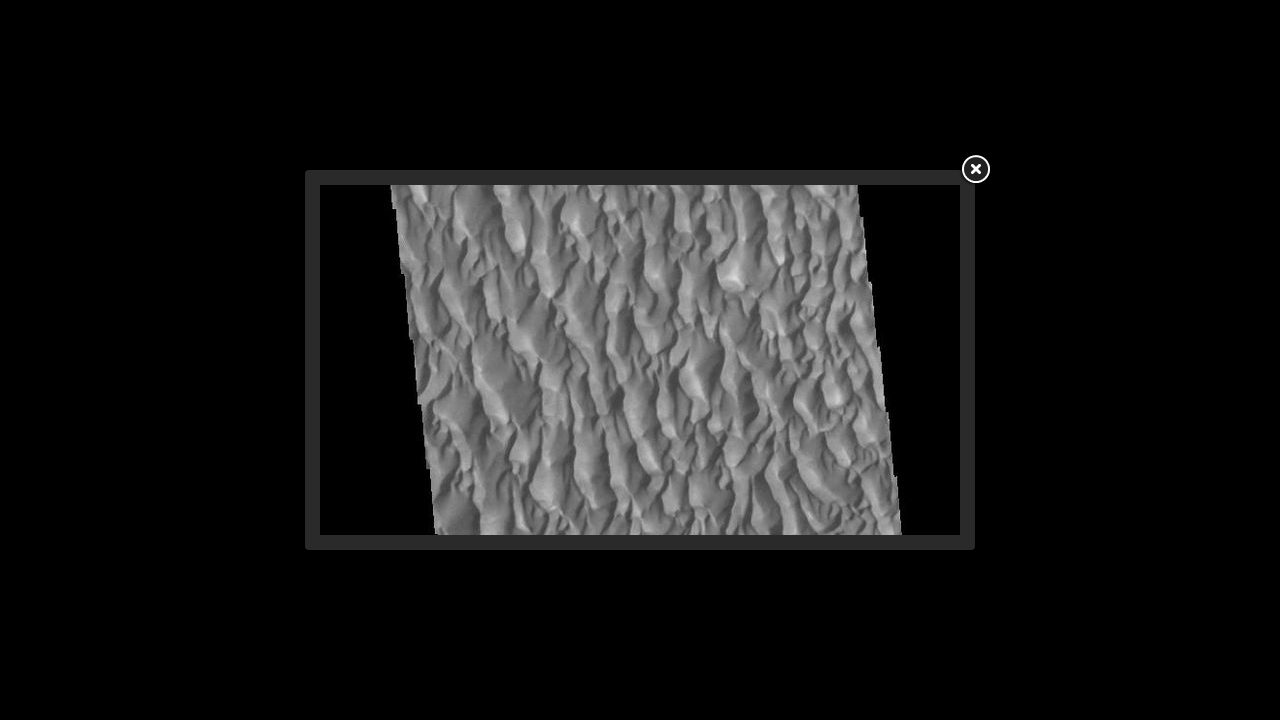